Tests file download functionality by clicking a download link

Starting URL: https://demoqa.com/upload-download

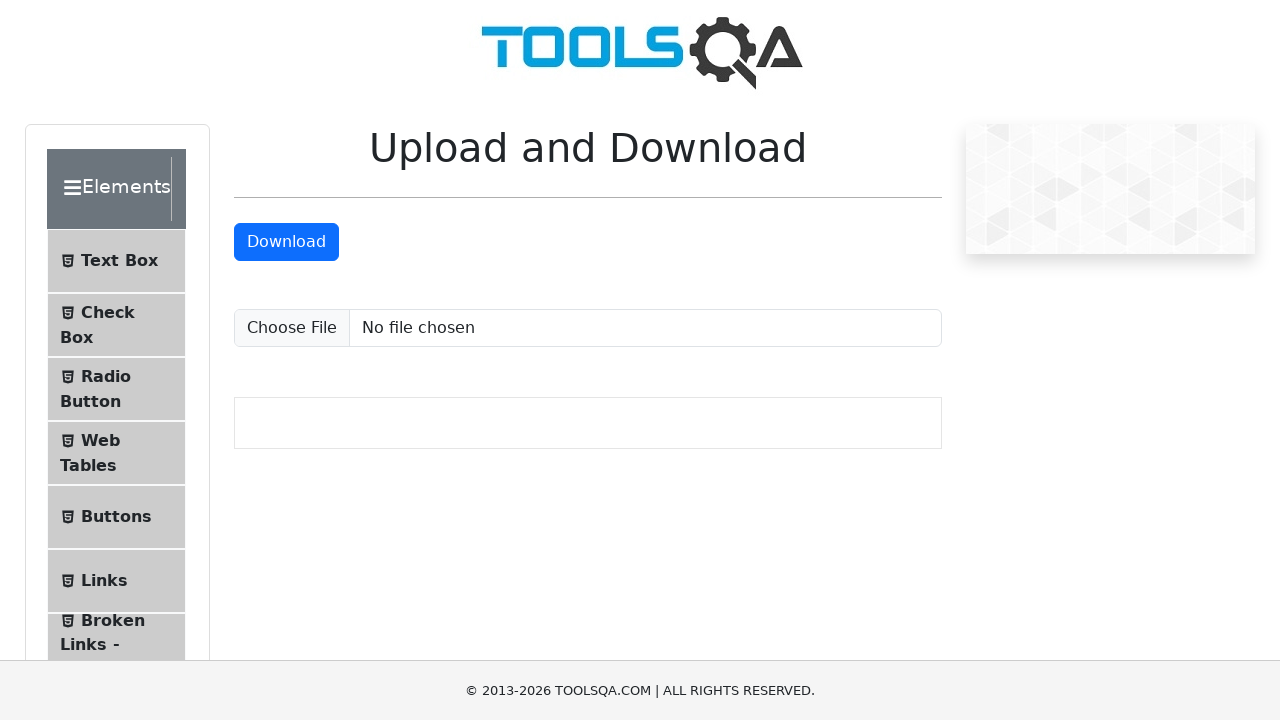

Clicked download link for sampleFile.jpeg at (286, 242) on xpath=//a[@download="sampleFile.jpeg"]
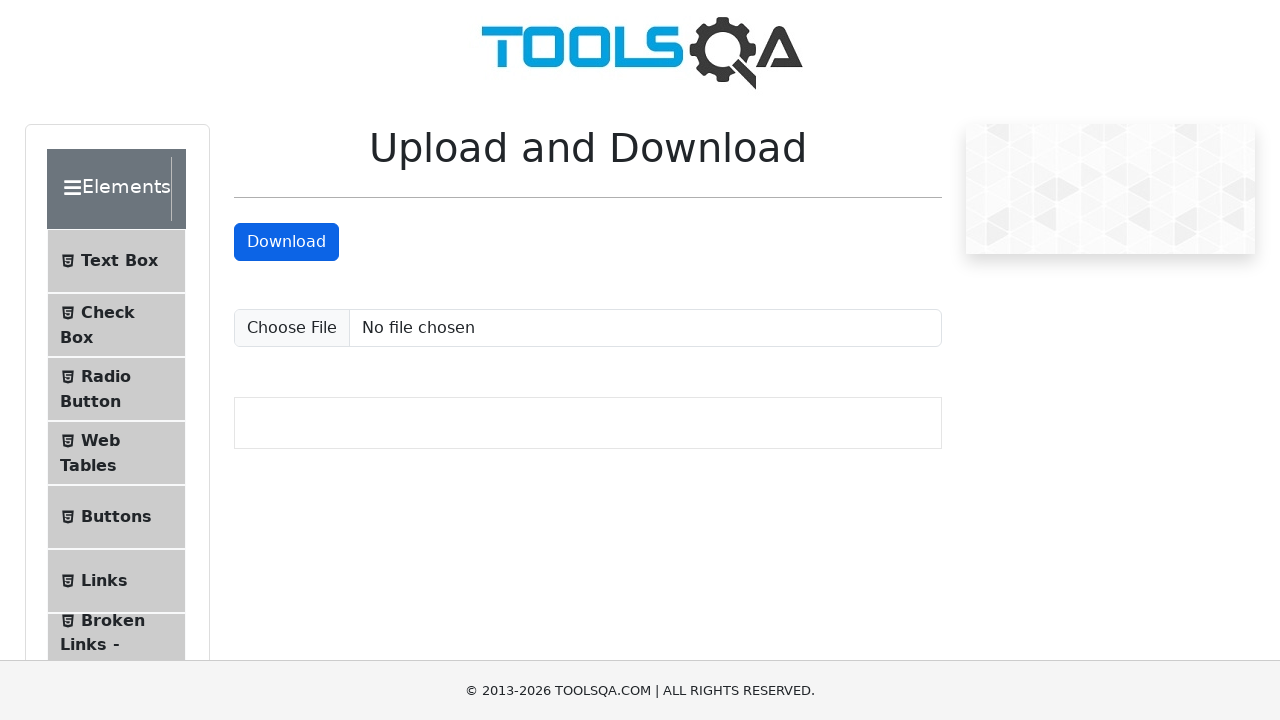

File download completed
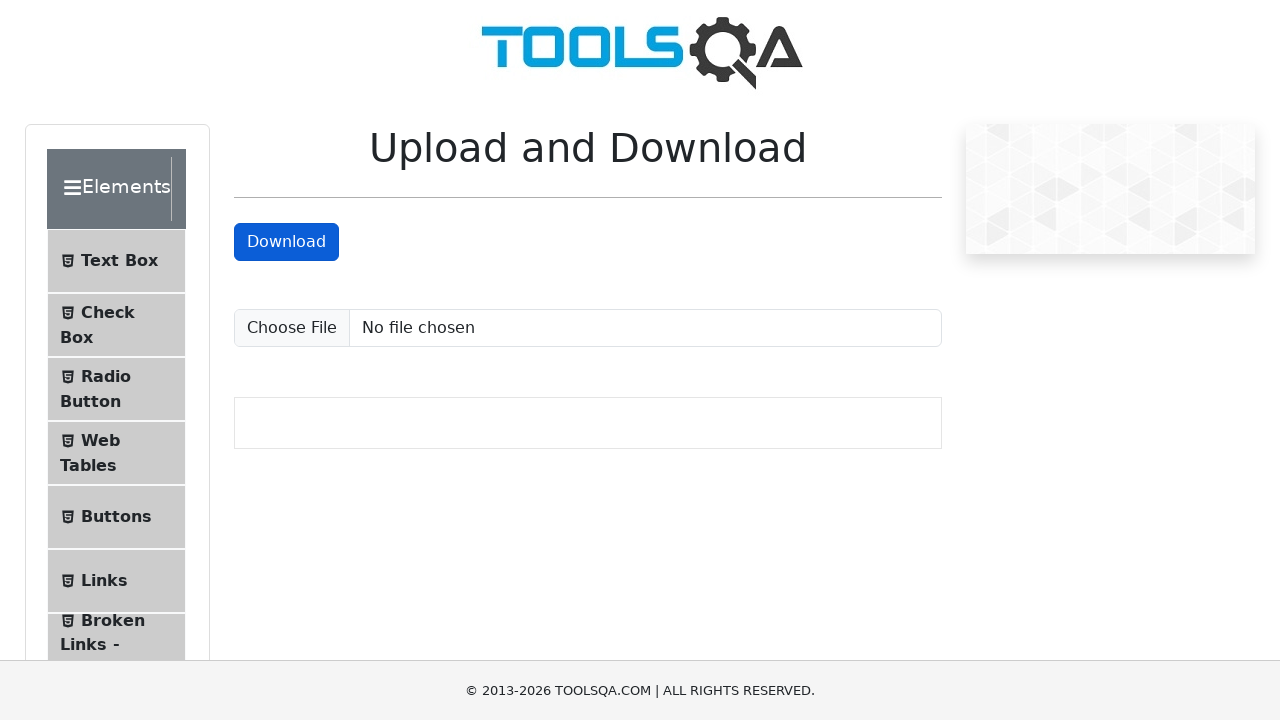

Verified downloaded filename is 'sampleFile.jpeg'
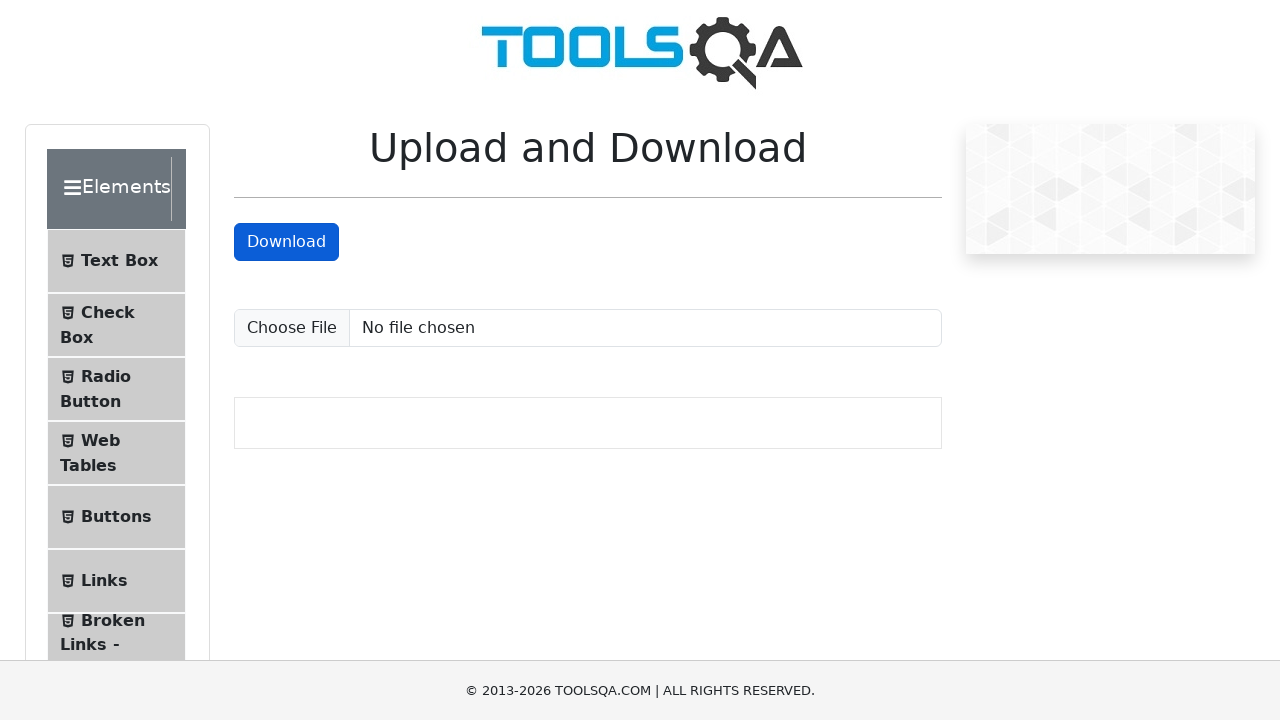

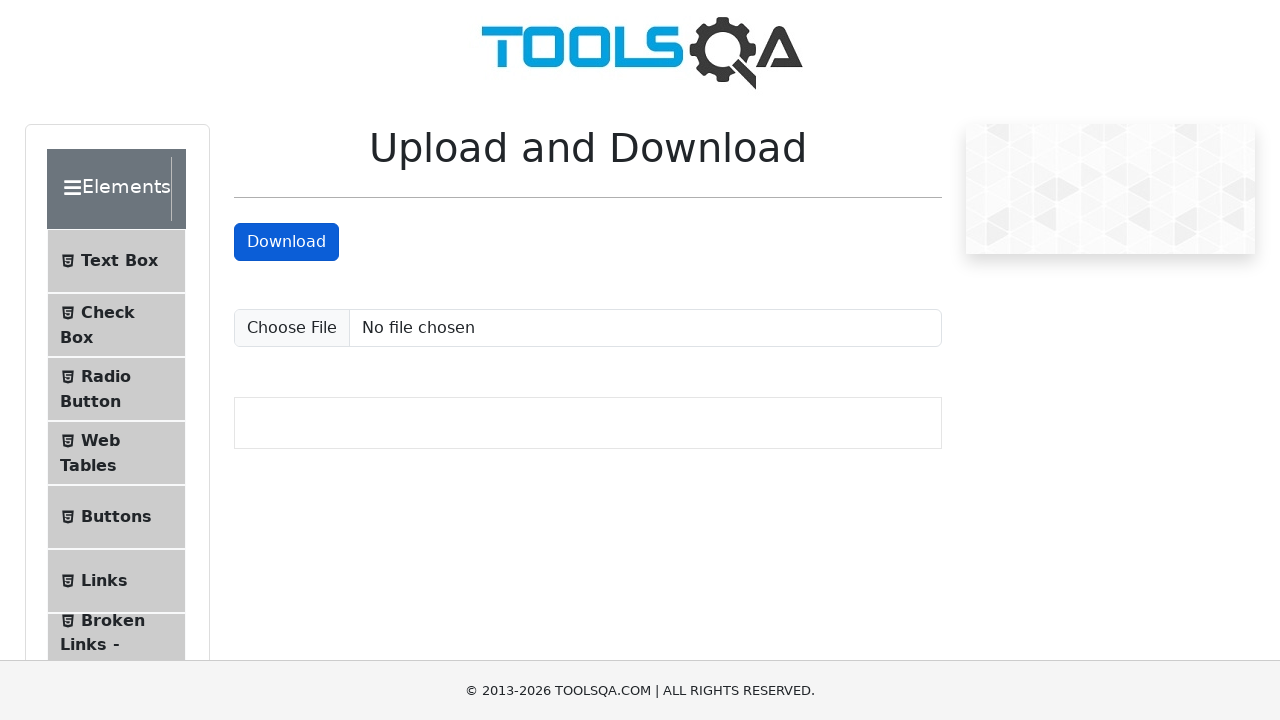